Opens multiple links in new tabs from the footer section of a practice page and iterates through them

Starting URL: http://qaclickacademy.com/practice.php

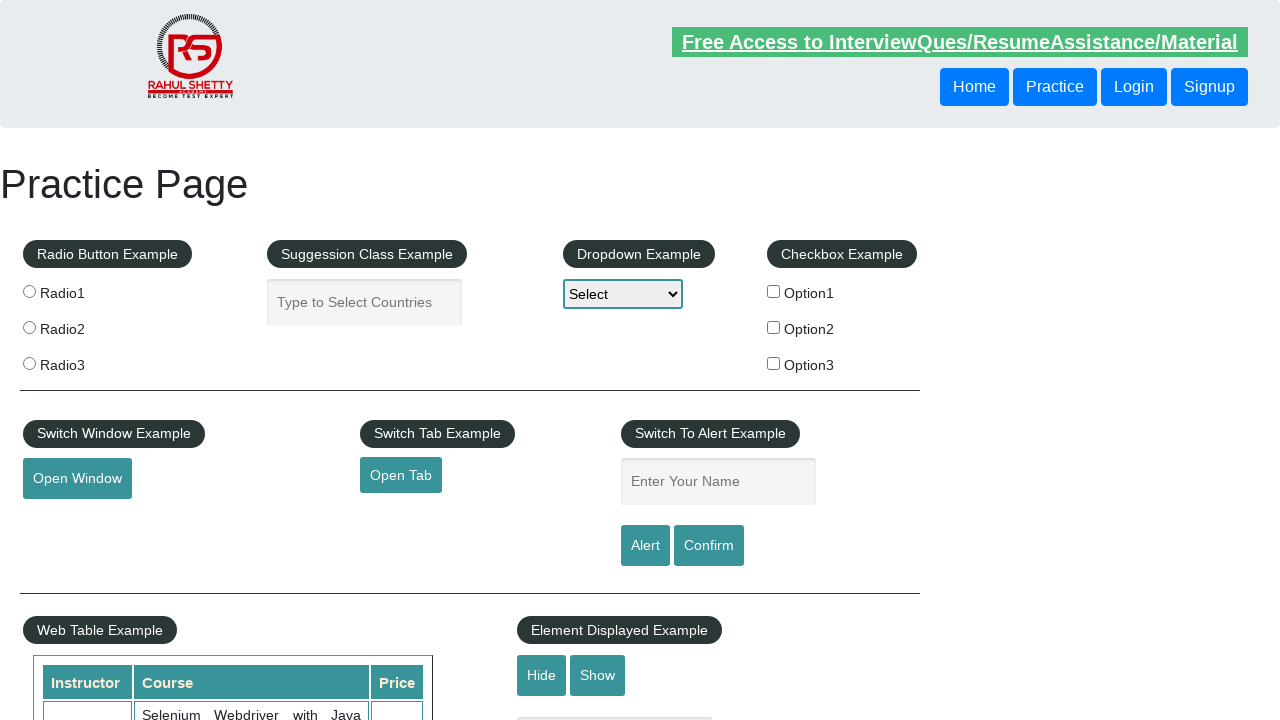

Counted total links on page
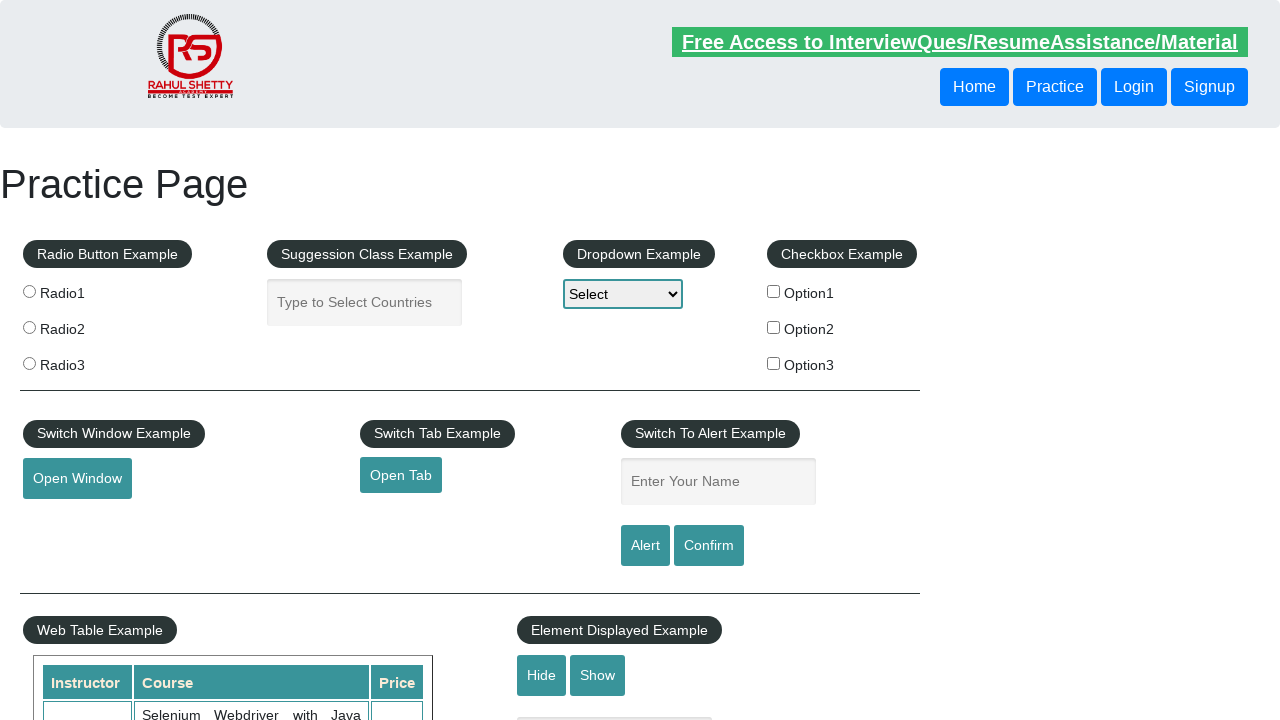

Located footer section (#gf-BIG)
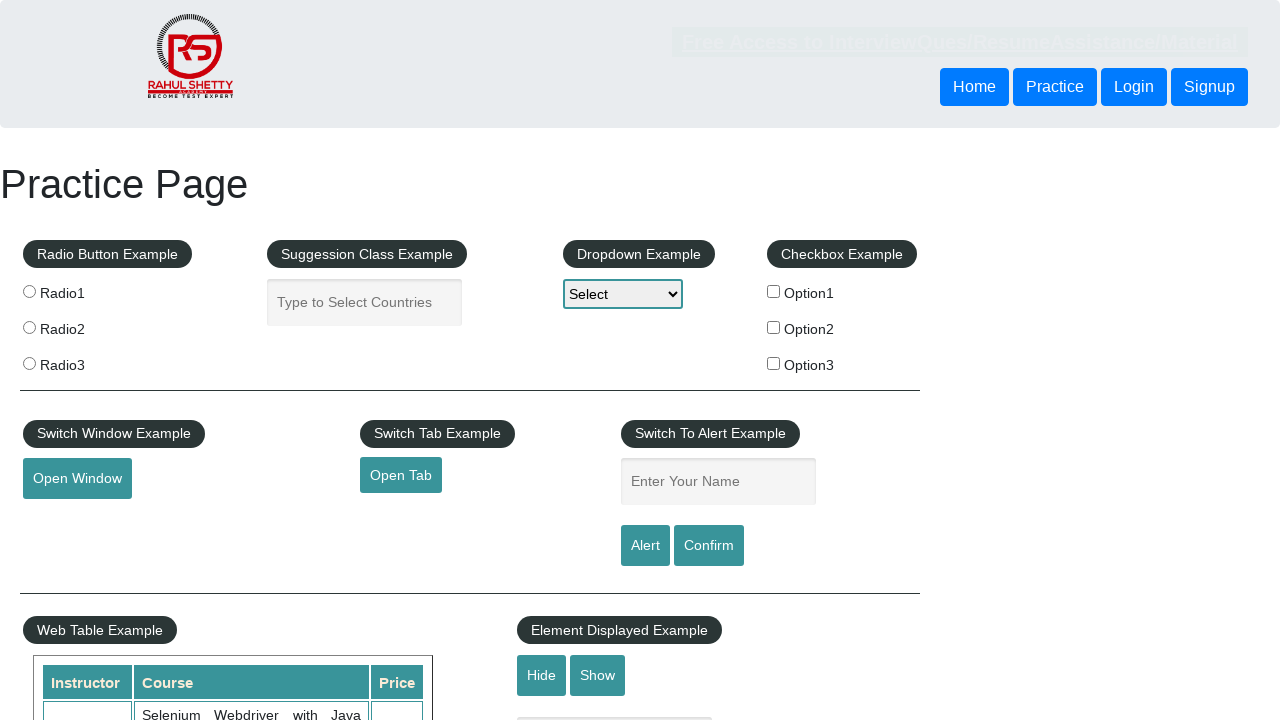

Counted links in footer section
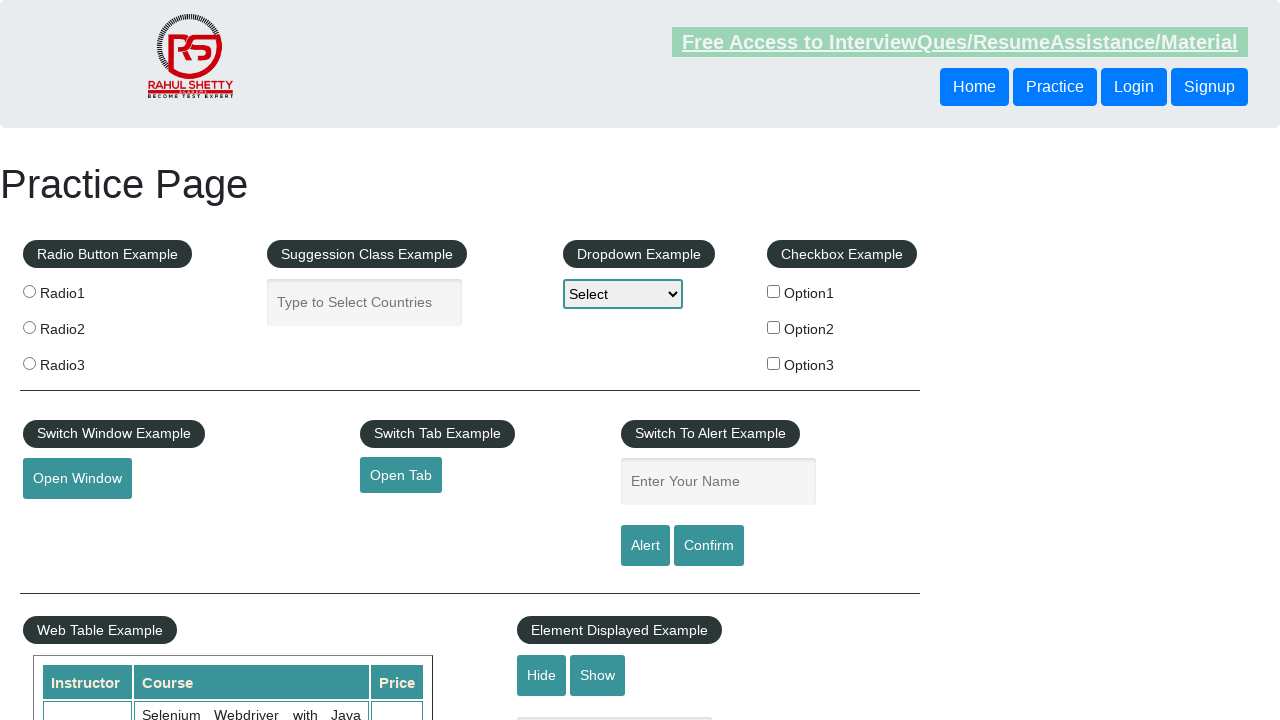

Located first column of footer
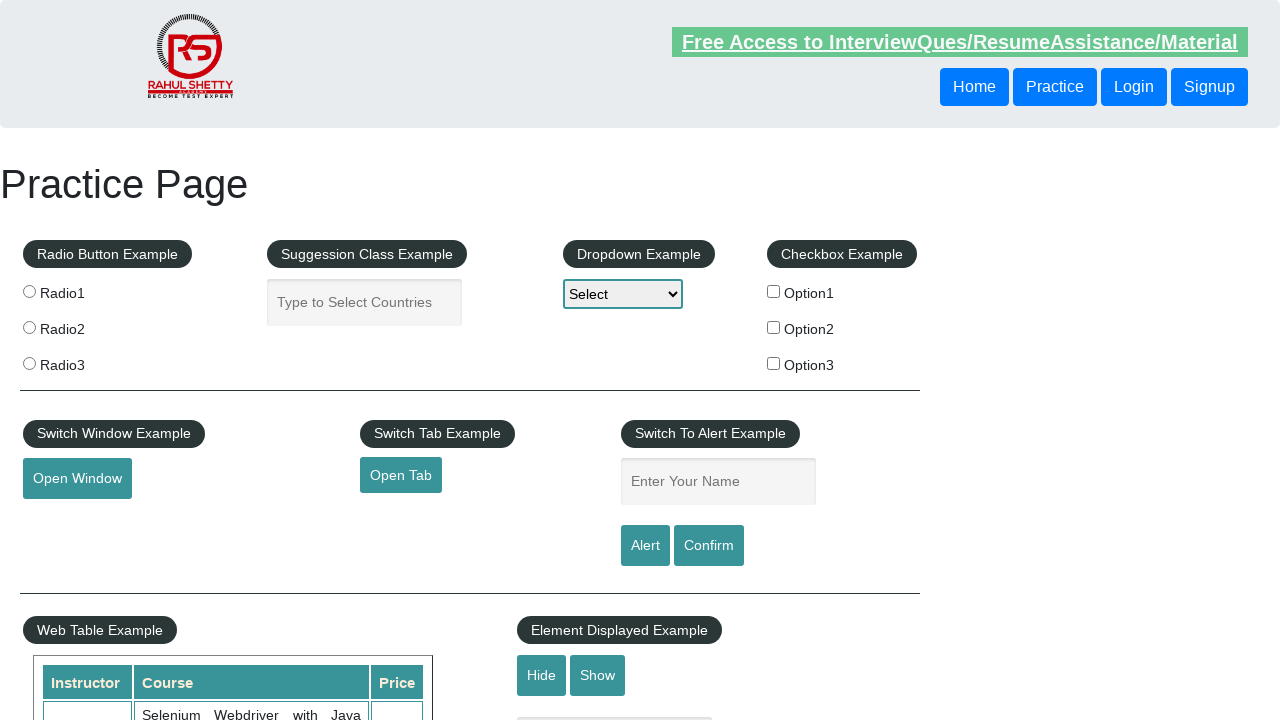

Counted links in first footer column
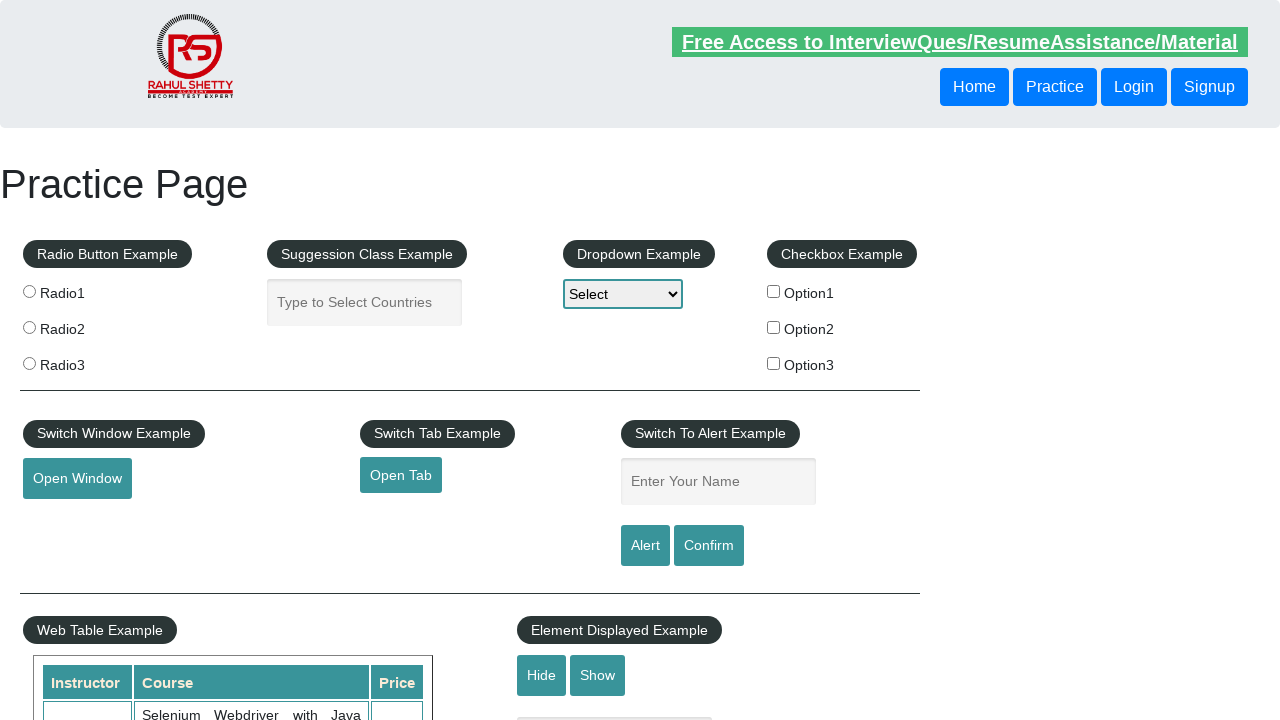

Opened footer link 1 in new tab using Ctrl+Click at (68, 520) on #gf-BIG >> xpath=//table/tbody/tr/td[1]/ul >> a >> nth=1
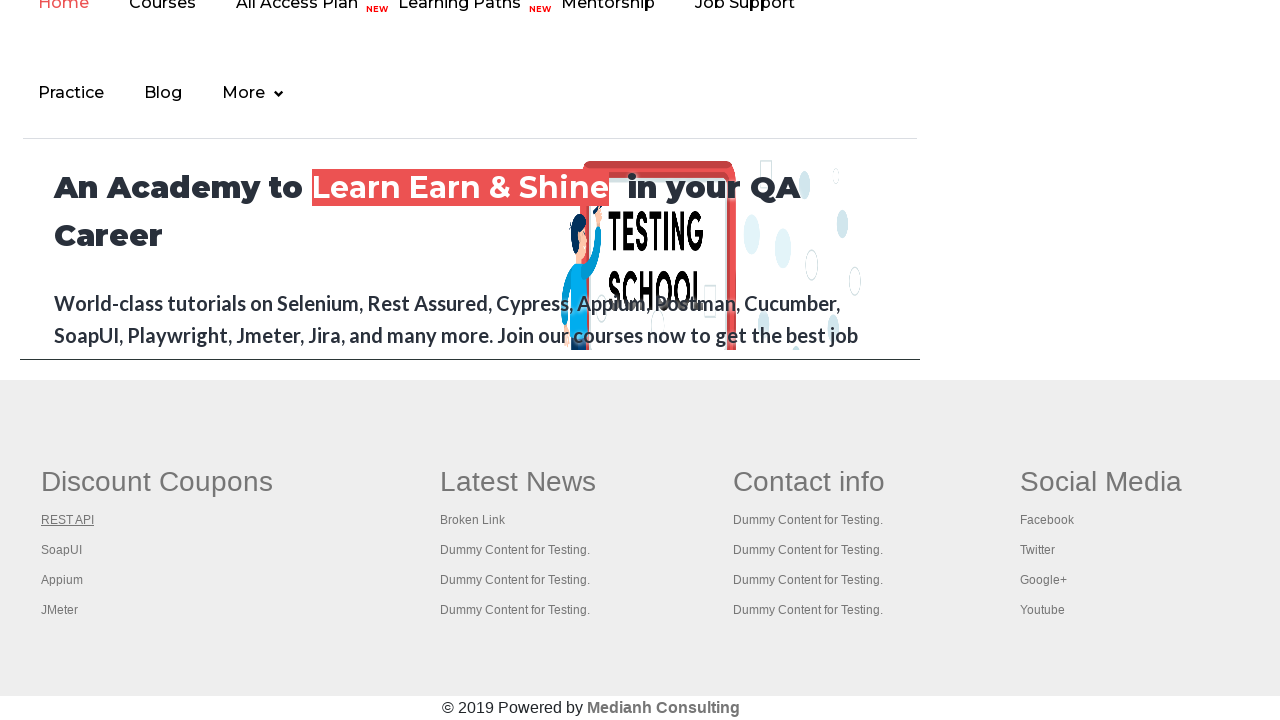

New tab page loaded for link 1
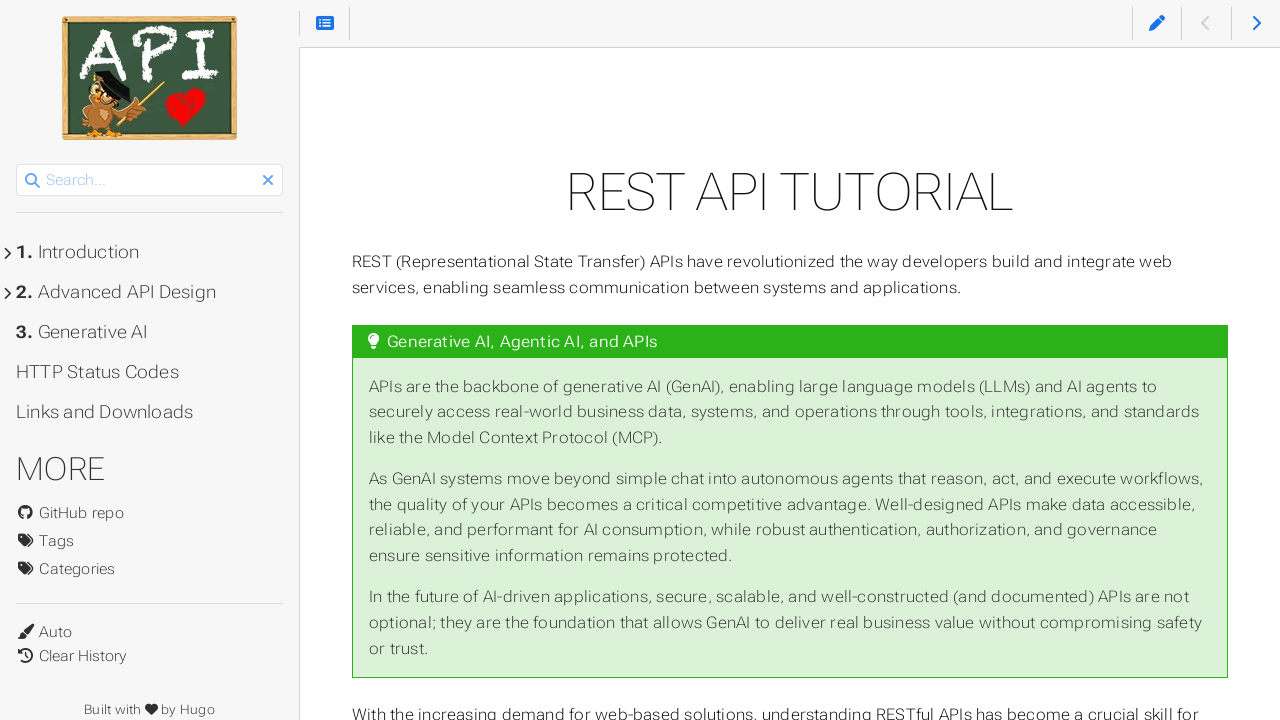

Closed new tab for link 1
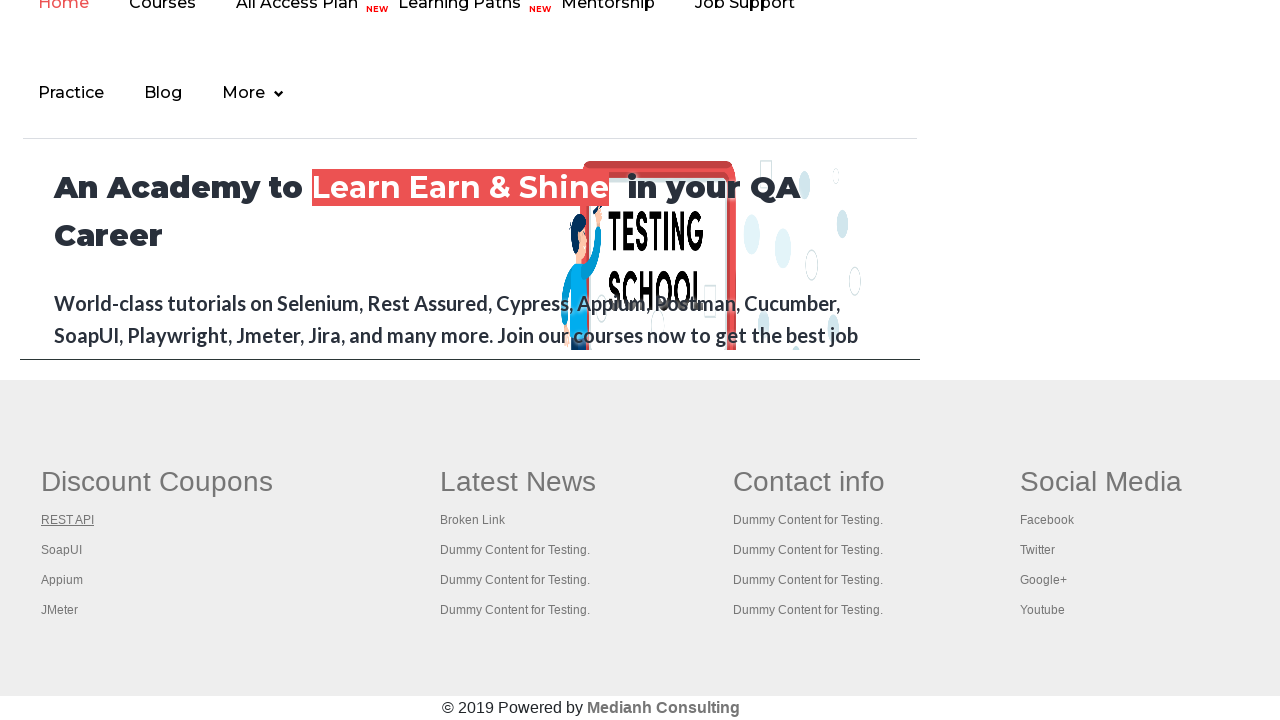

Opened footer link 2 in new tab using Ctrl+Click at (62, 550) on #gf-BIG >> xpath=//table/tbody/tr/td[1]/ul >> a >> nth=2
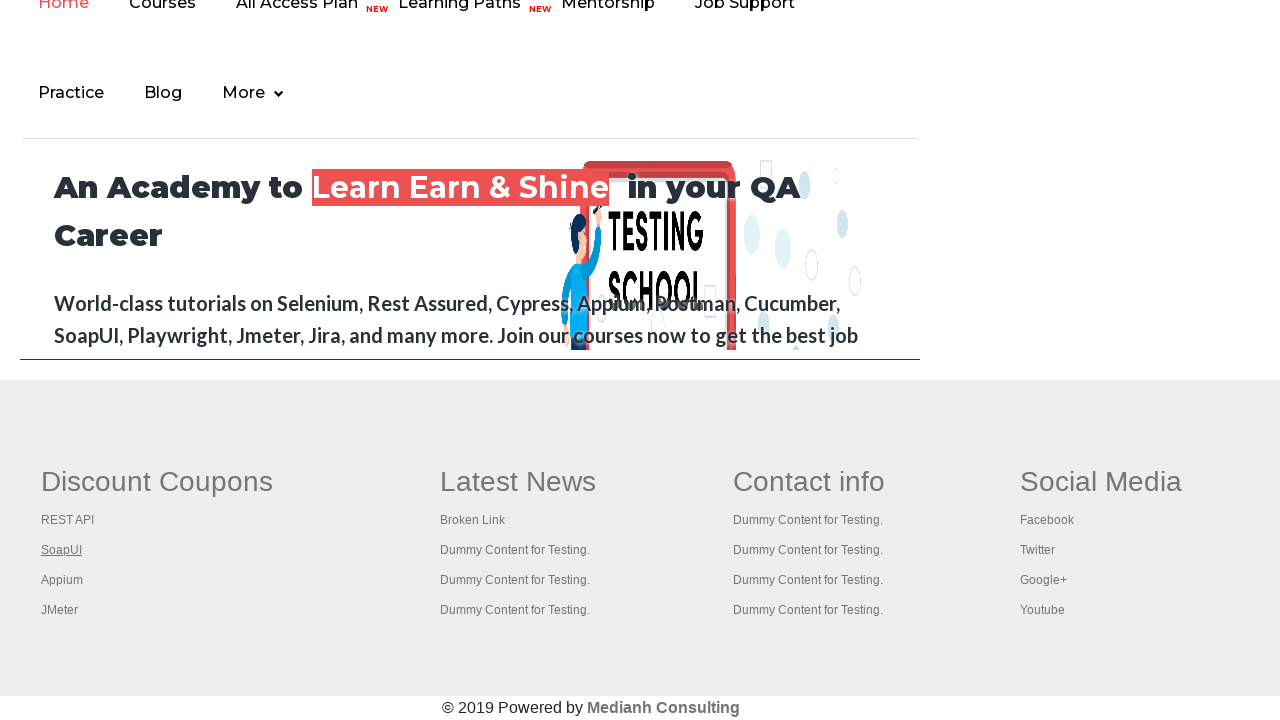

New tab page loaded for link 2
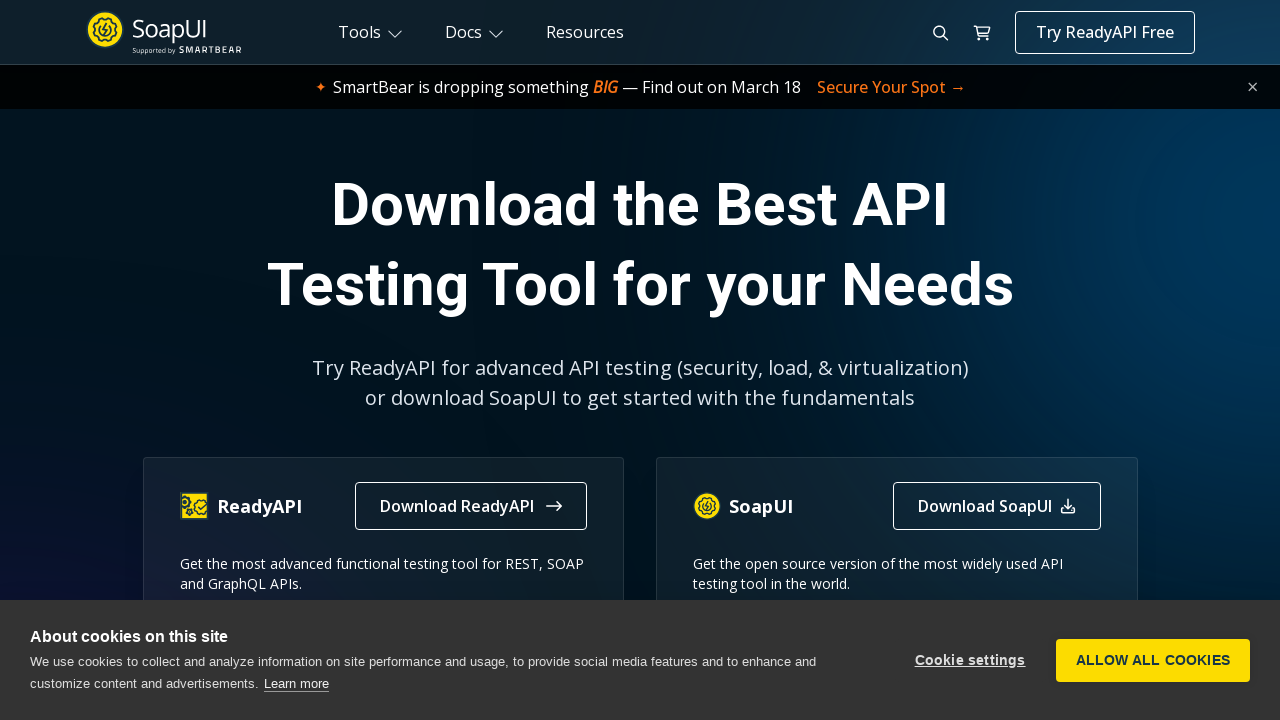

Closed new tab for link 2
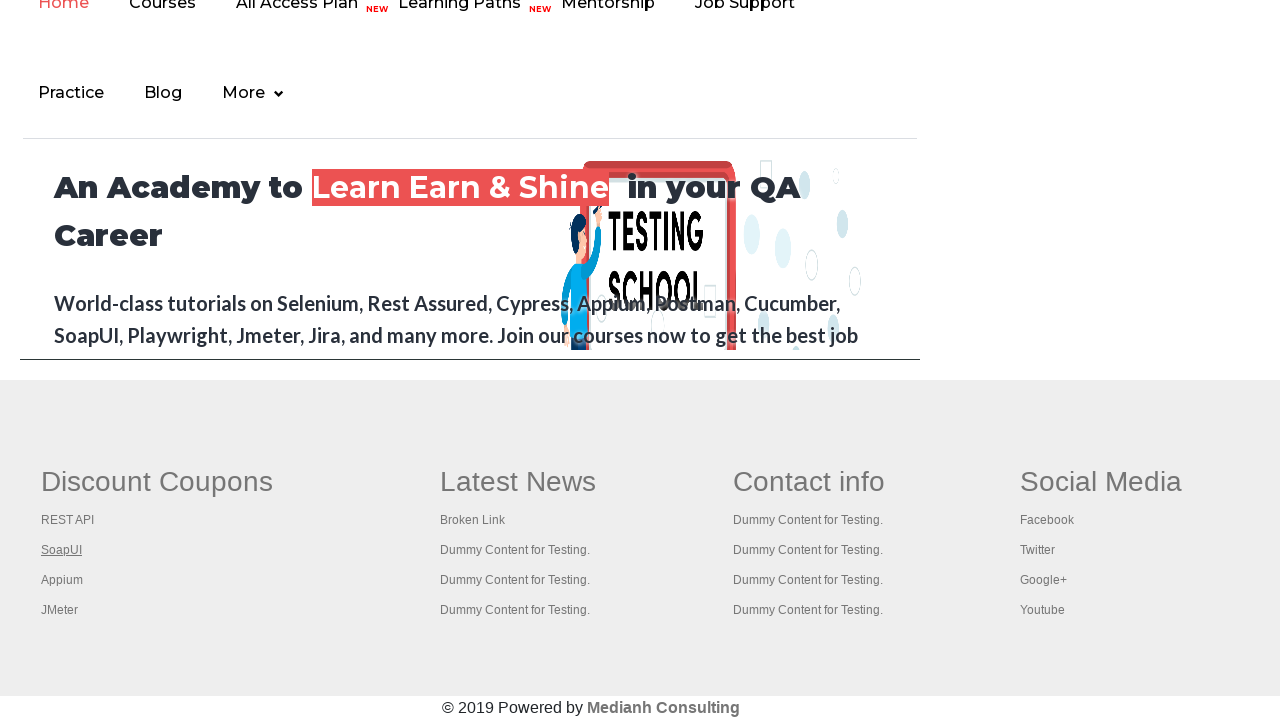

Opened footer link 3 in new tab using Ctrl+Click at (62, 580) on #gf-BIG >> xpath=//table/tbody/tr/td[1]/ul >> a >> nth=3
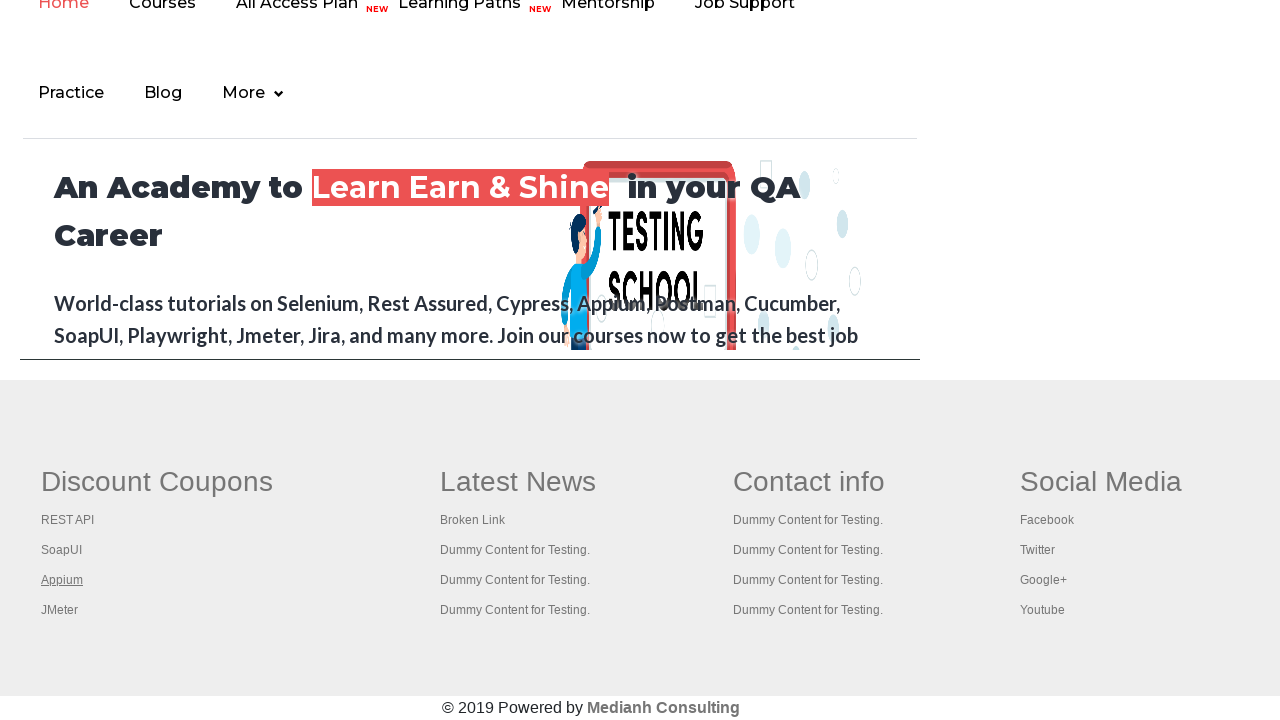

New tab page loaded for link 3
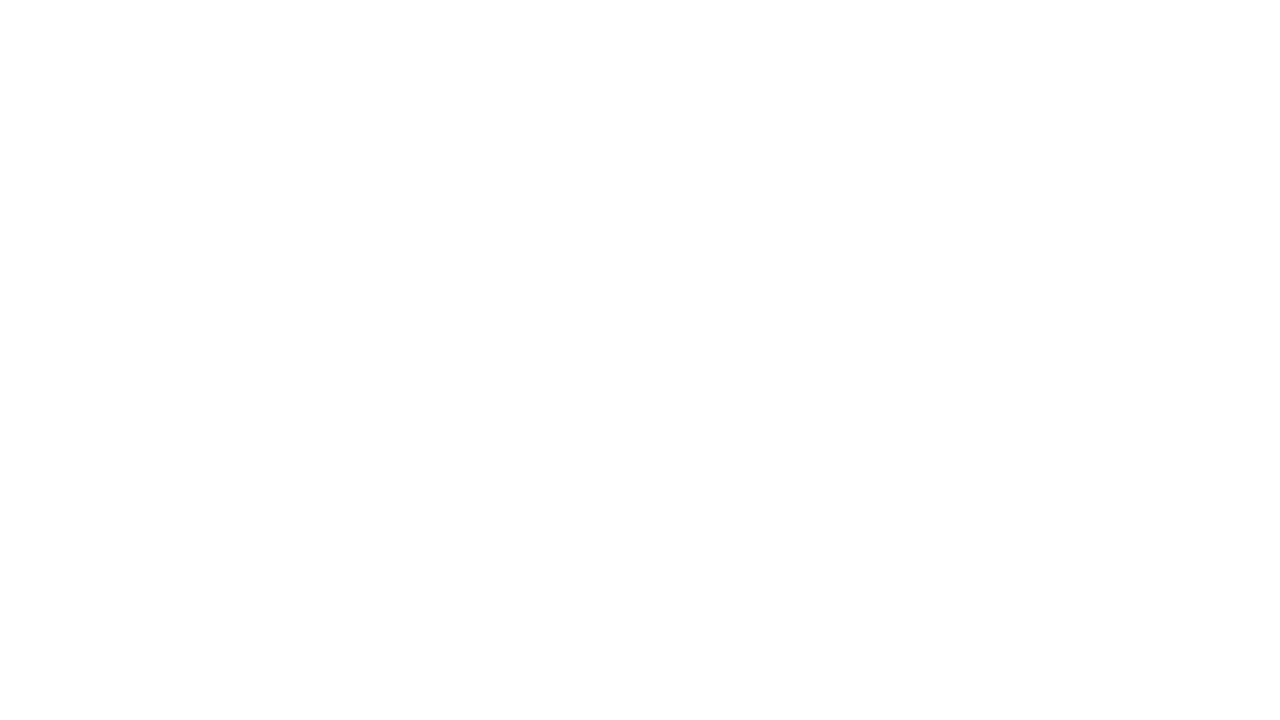

Closed new tab for link 3
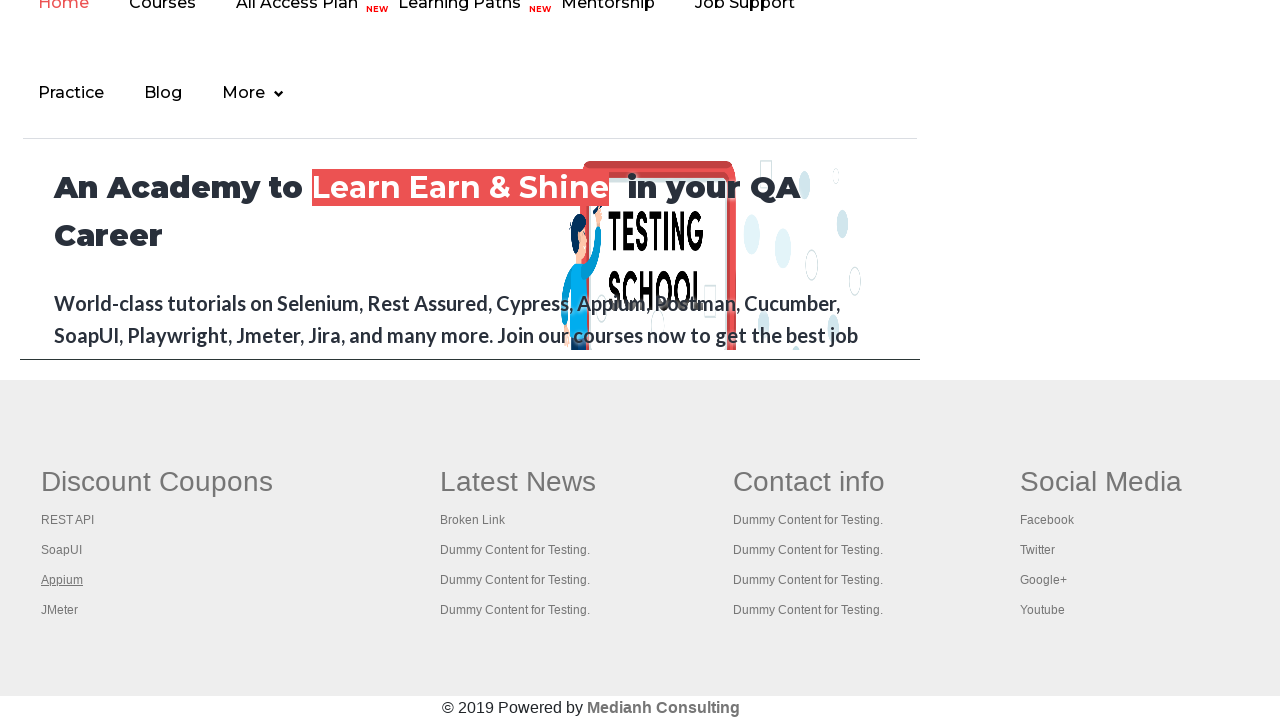

Opened footer link 4 in new tab using Ctrl+Click at (60, 610) on #gf-BIG >> xpath=//table/tbody/tr/td[1]/ul >> a >> nth=4
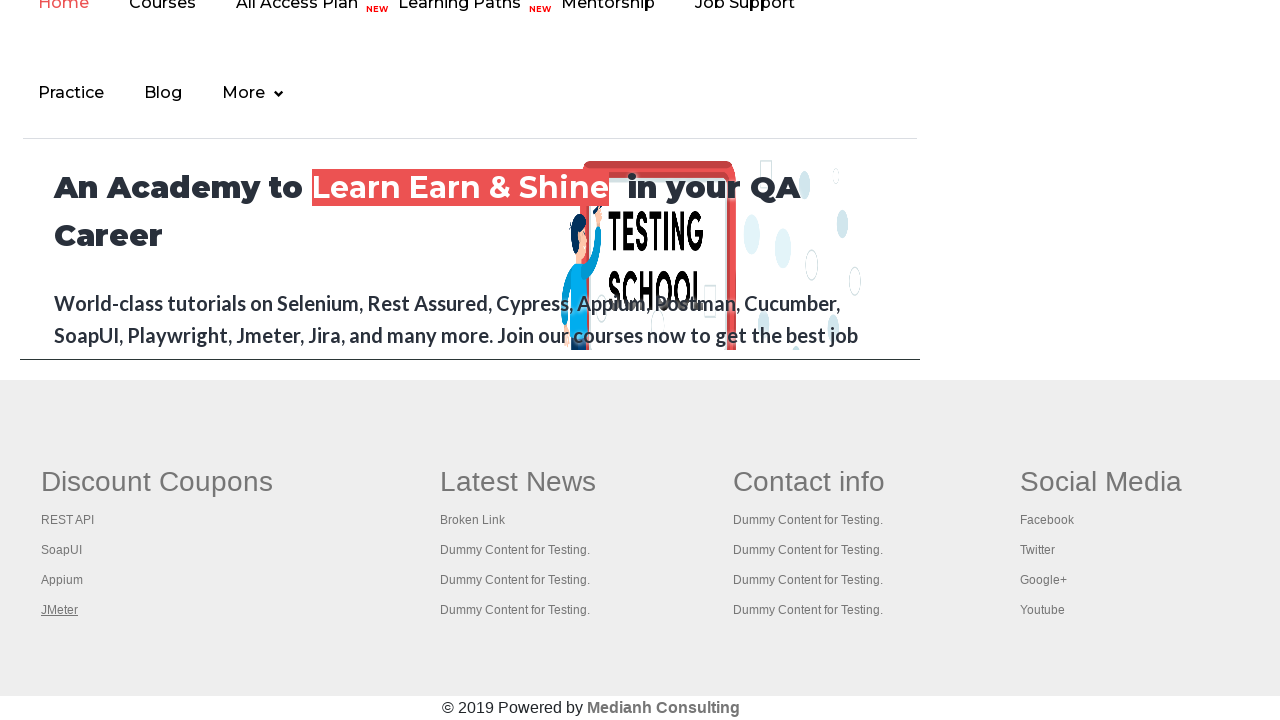

New tab page loaded for link 4
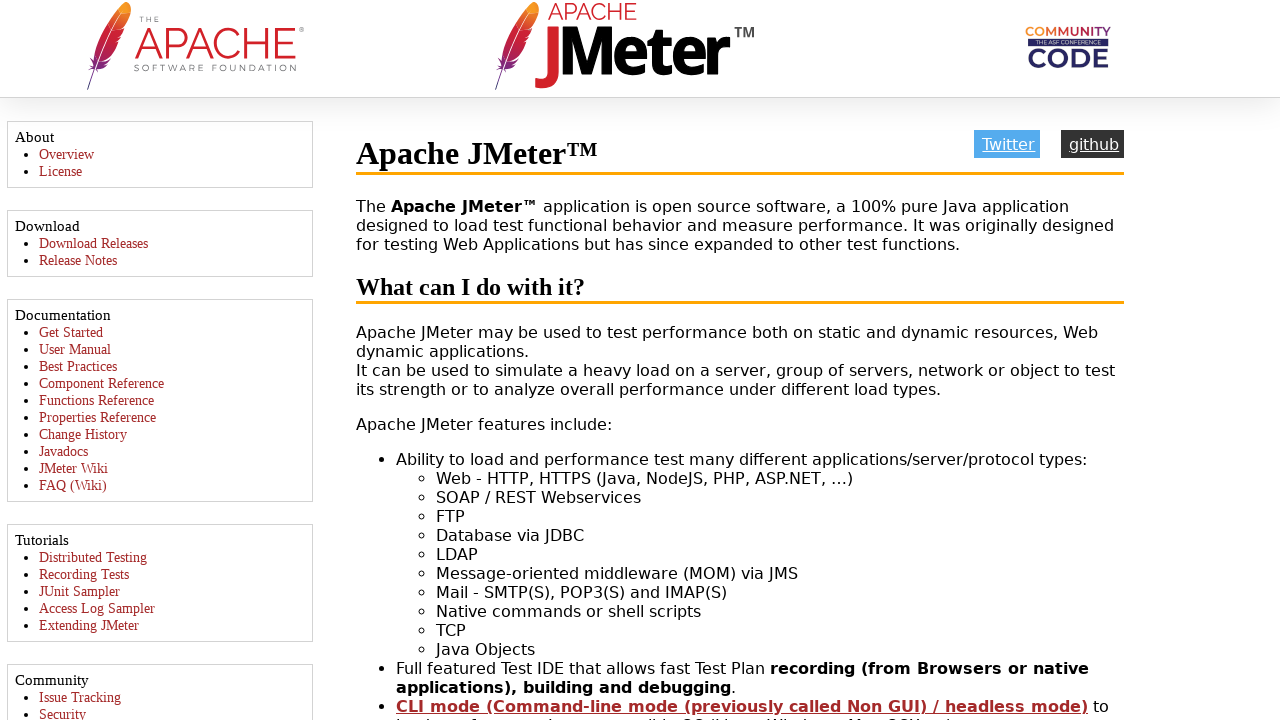

Closed new tab for link 4
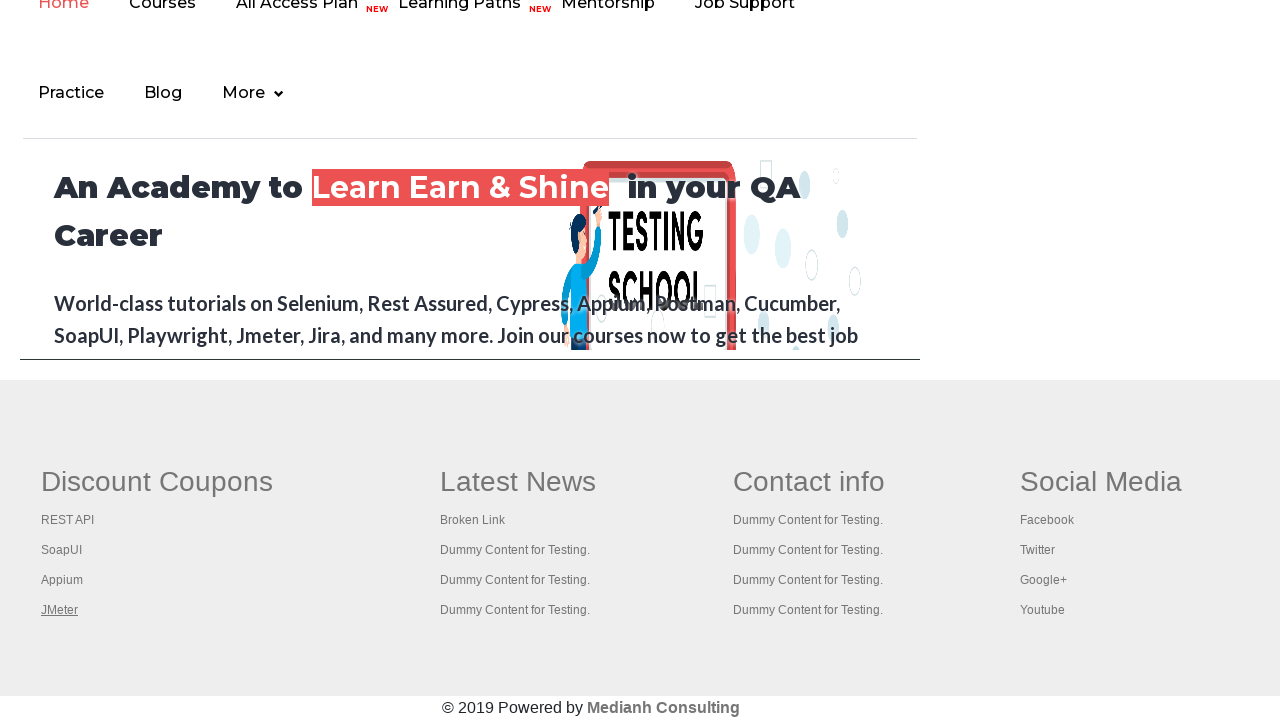

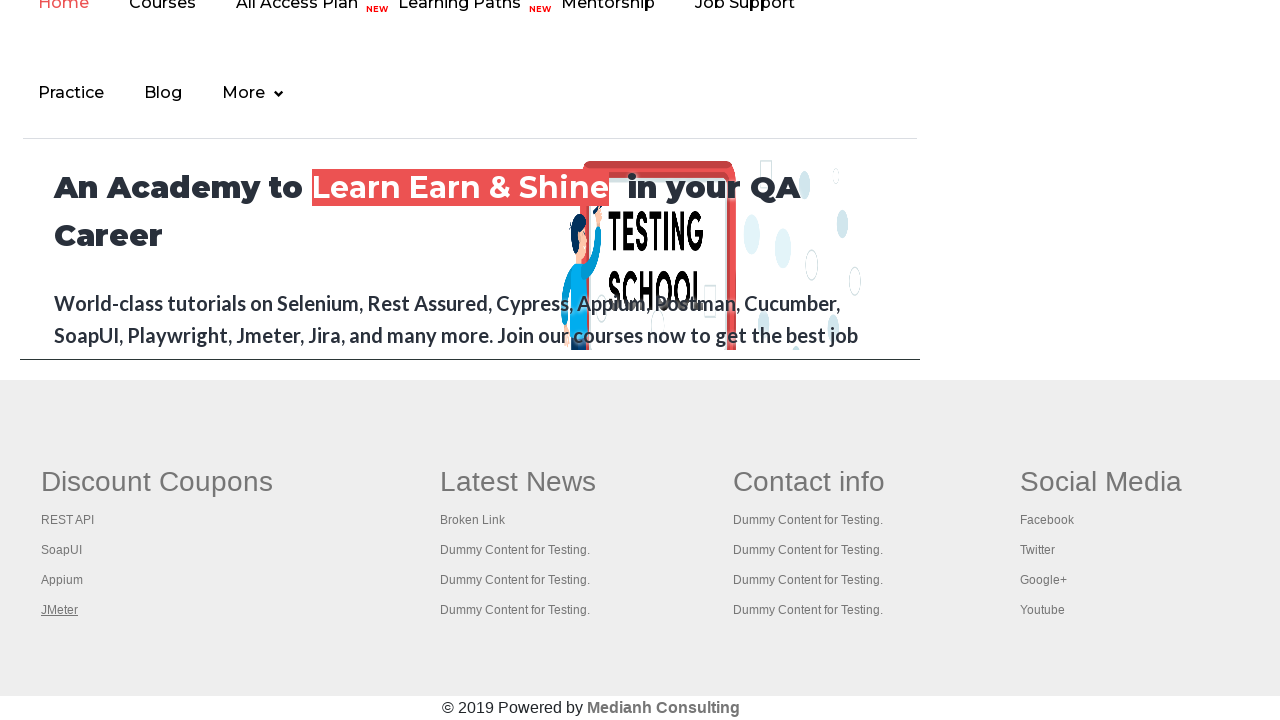